Tests form interaction by clicking a checkbox, selecting the corresponding option from a dropdown, entering text in an input field, and triggering an alert to verify the entered value

Starting URL: http://qaclickacademy.com/practice.php

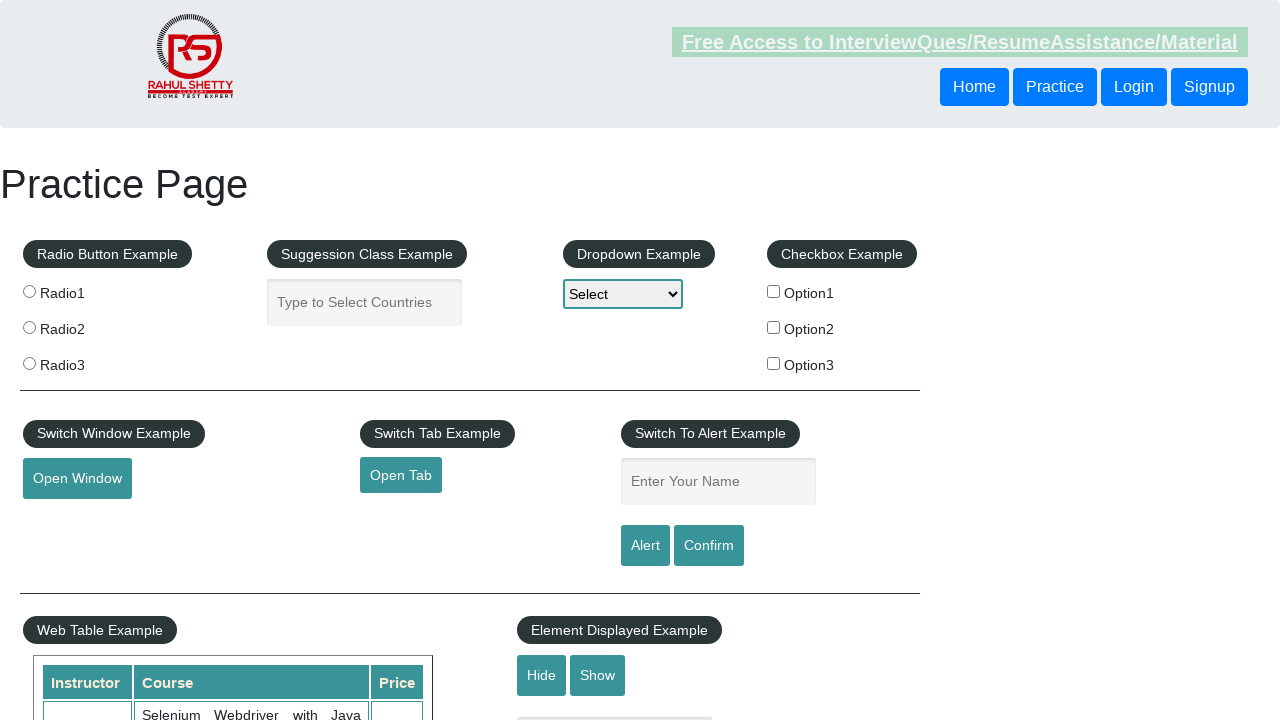

Clicked the second checkbox in checkbox-example at (774, 327) on xpath=//*[@id='checkbox-example']/fieldset/label[2]/input
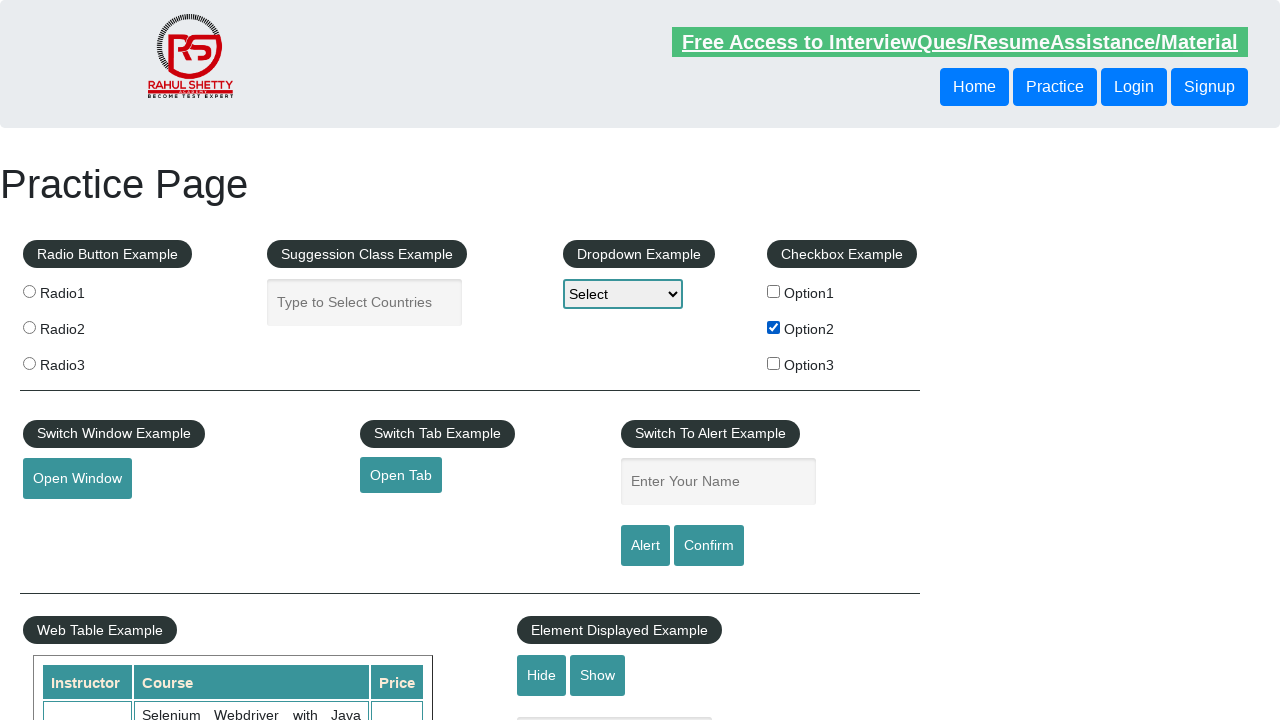

Retrieved checkbox label text: 'Option2'
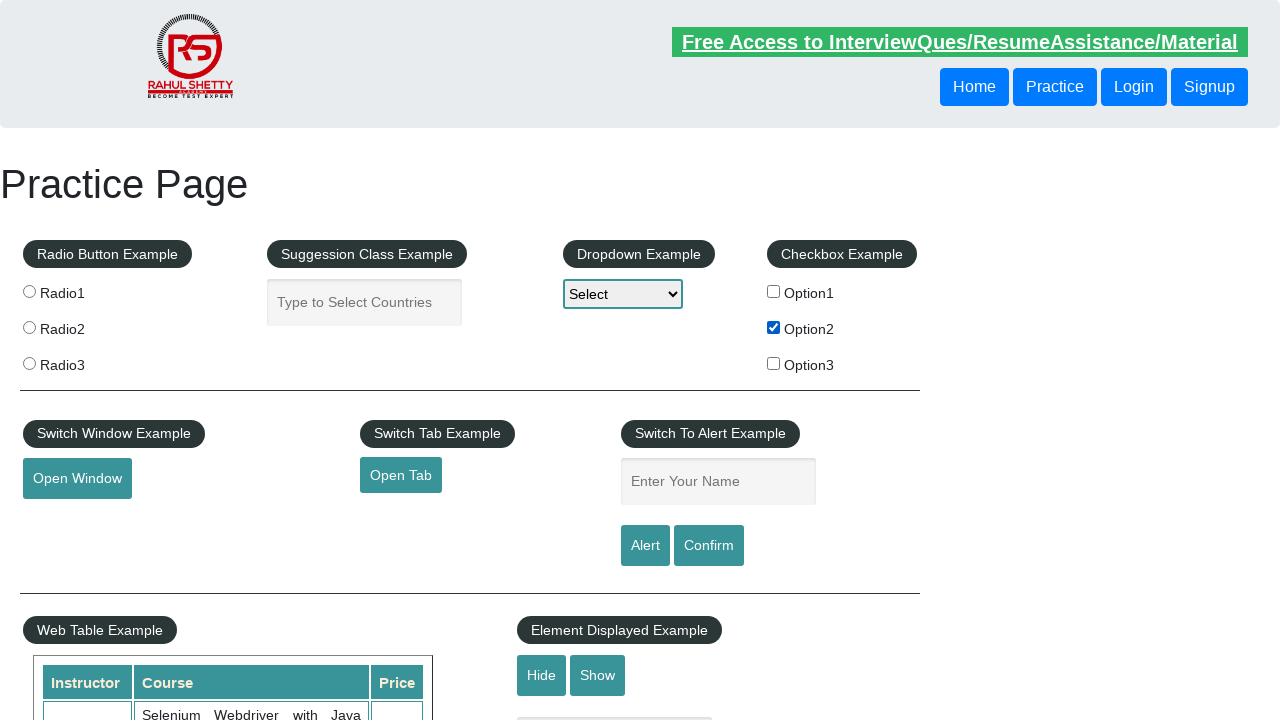

Selected 'Option2' from dropdown-class-example on #dropdown-class-example
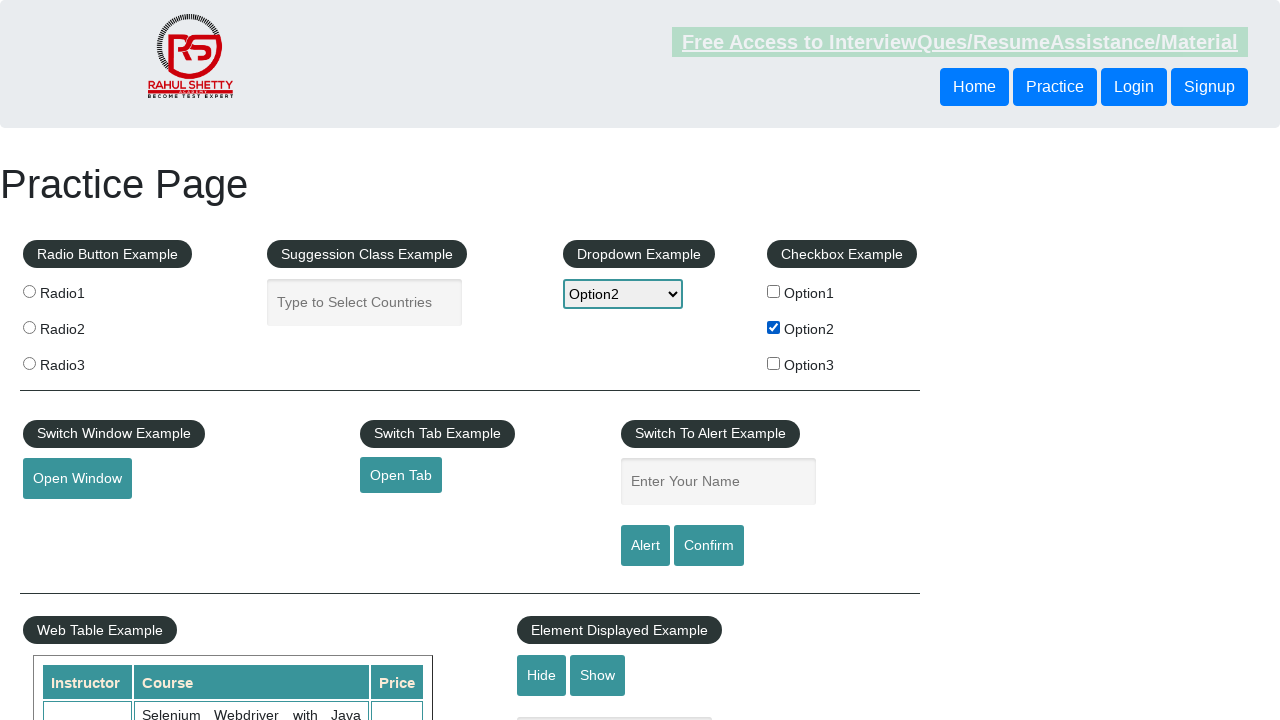

Entered 'Option2' in name input field on input[name='enter-name']
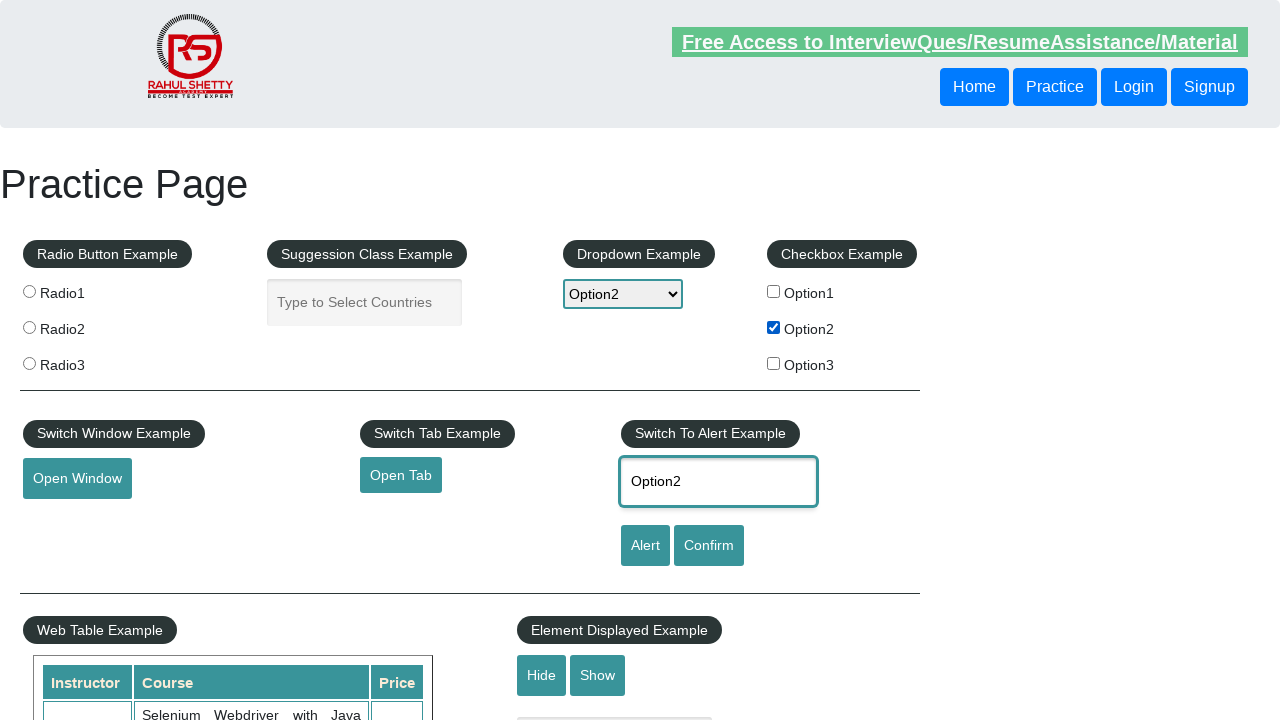

Clicked alert button to trigger alert dialog at (645, 546) on #alertbtn
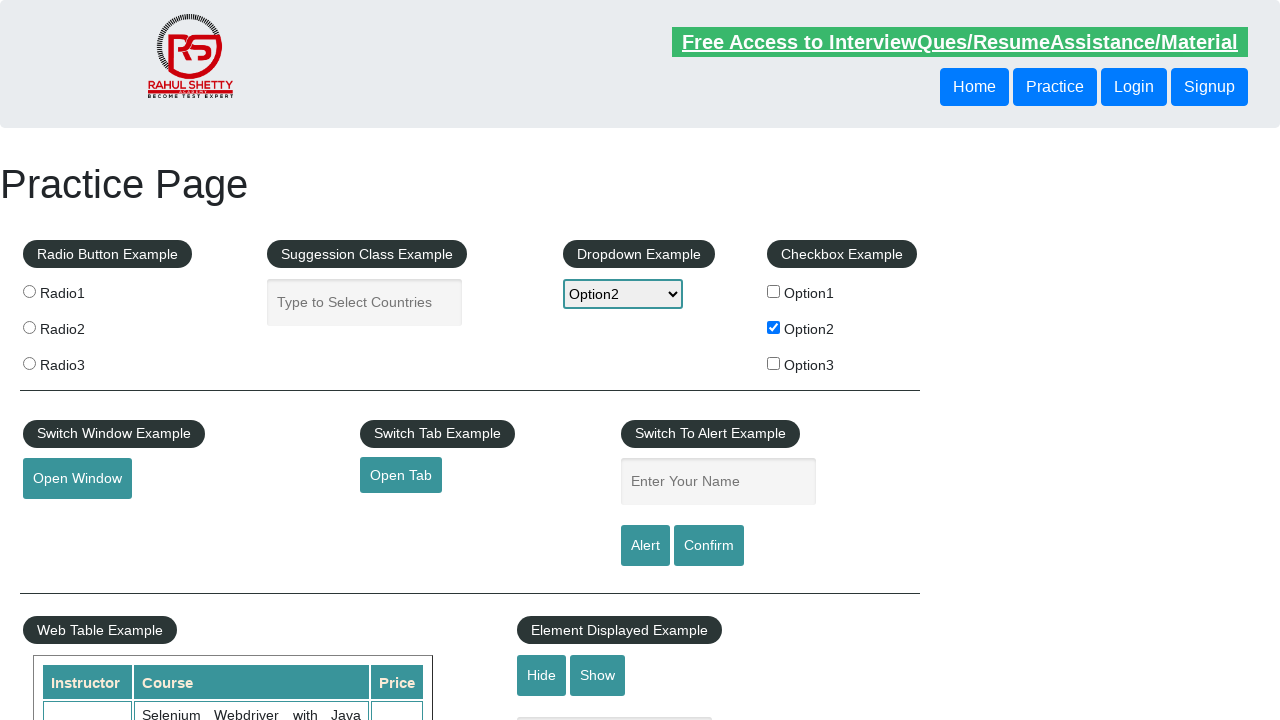

Alert dialog accepted with entered value
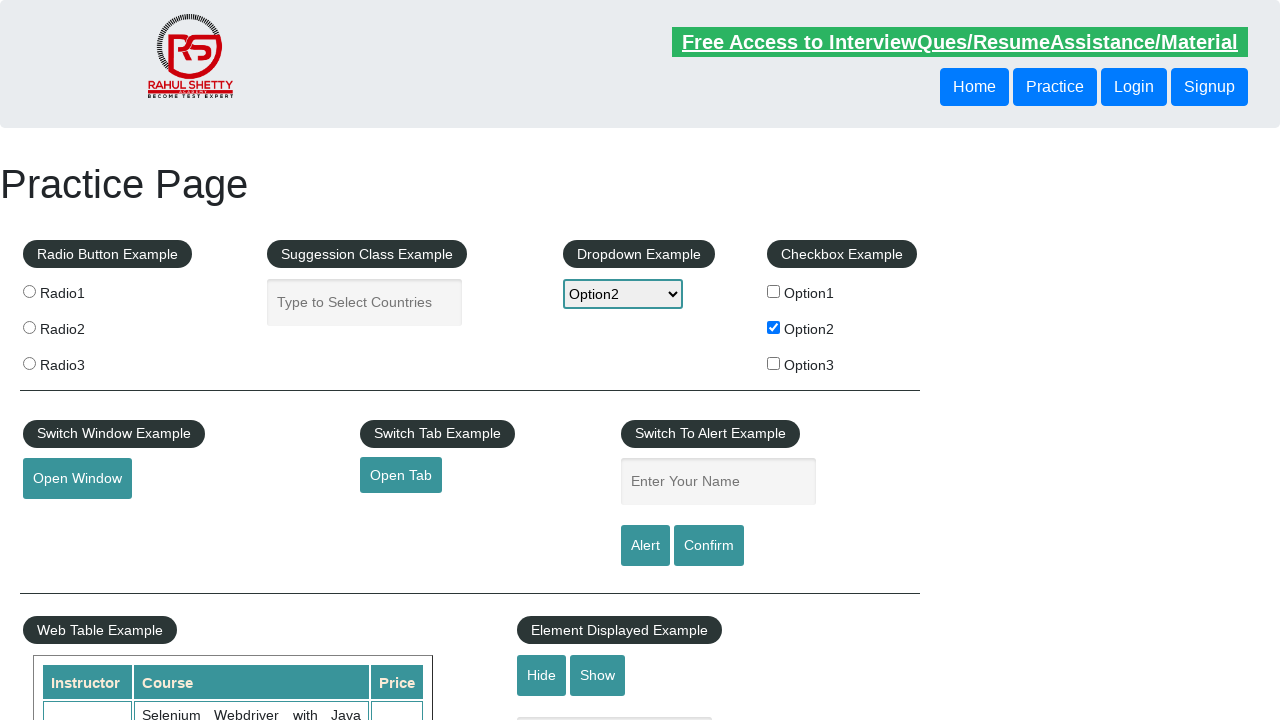

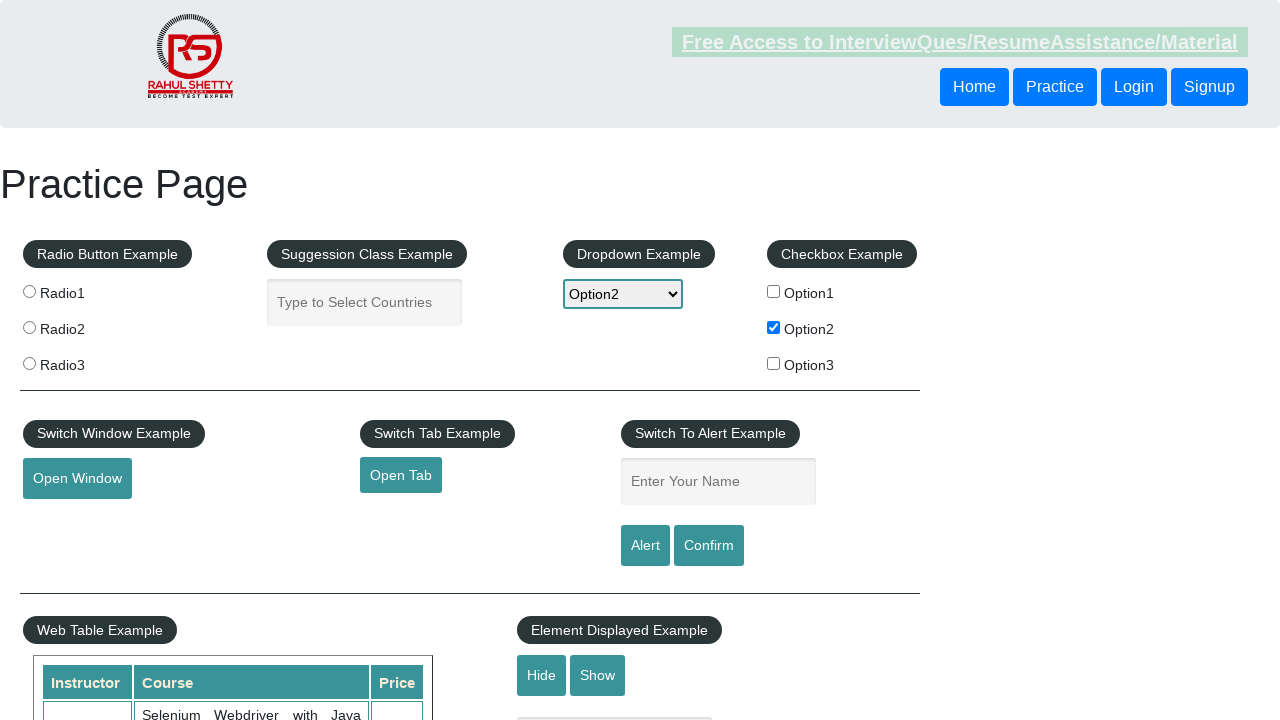